Tests form submission on the Basic Elements page by filling in first name, last name, and company name fields, then verifying the alert message

Starting URL: http://automationbykrishna.com

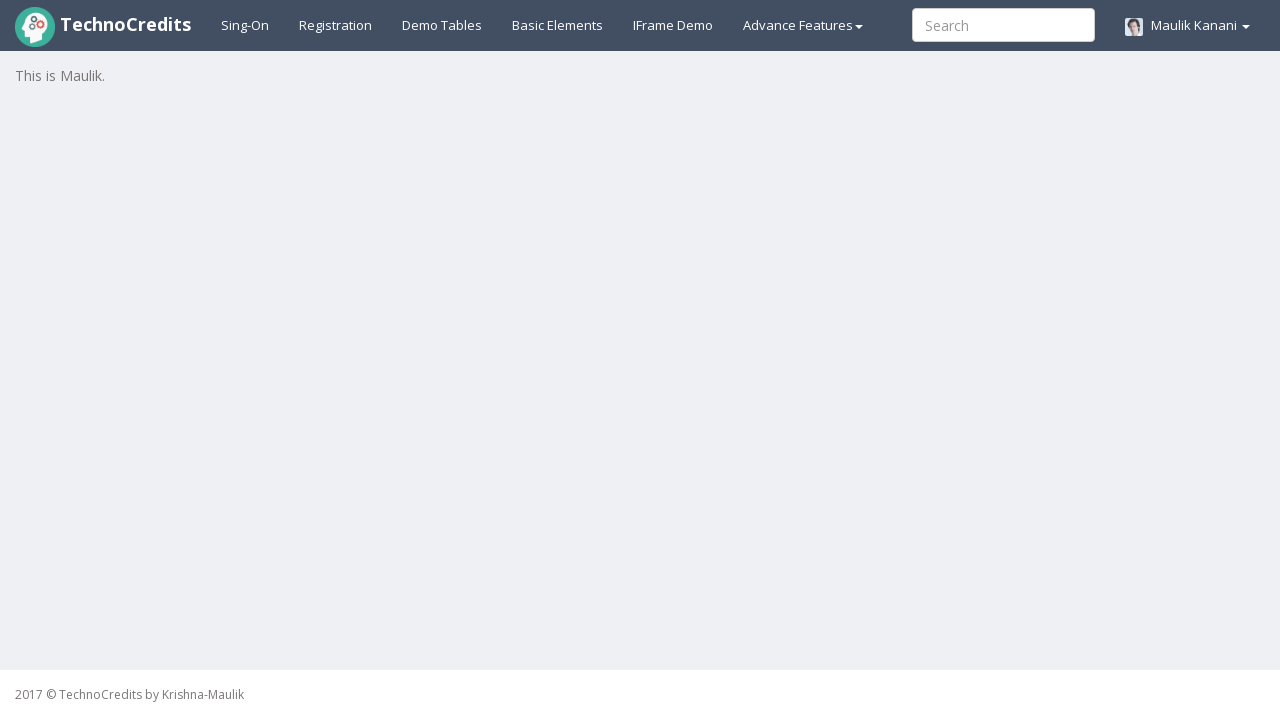

Clicked on Basic Elements link at (558, 25) on xpath=//a[@id='basicelements']
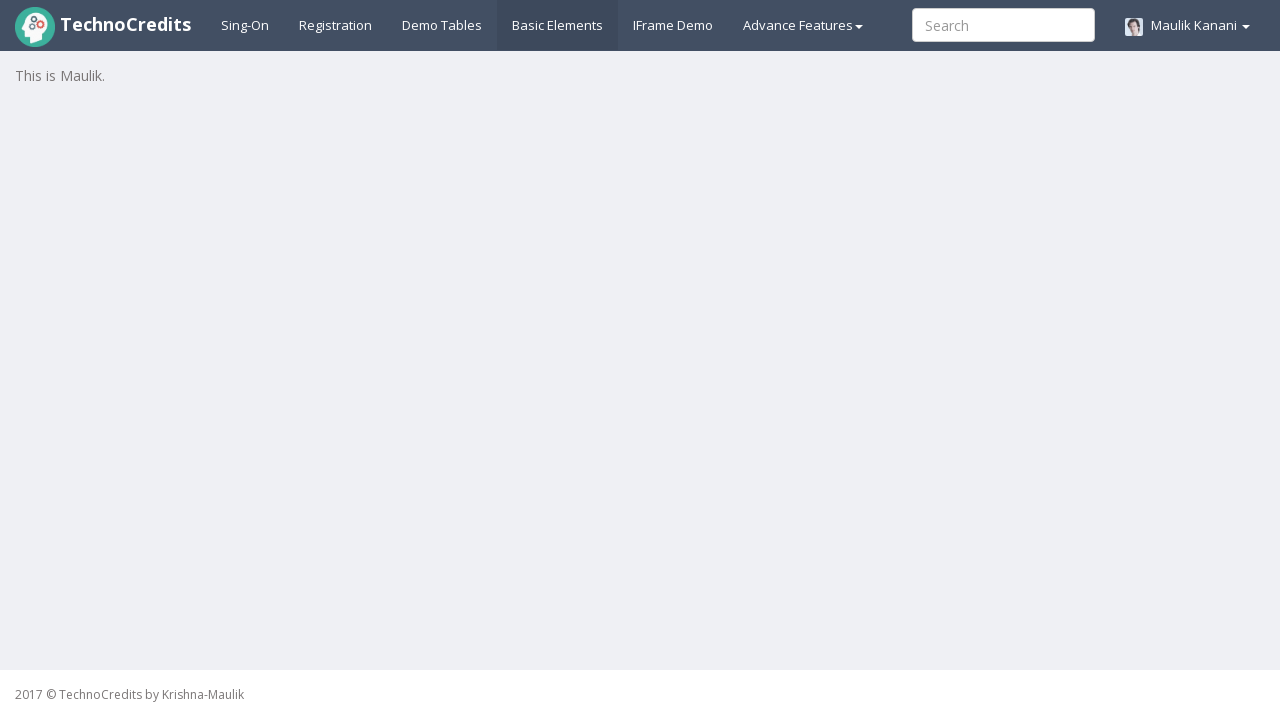

Waited for form to be visible
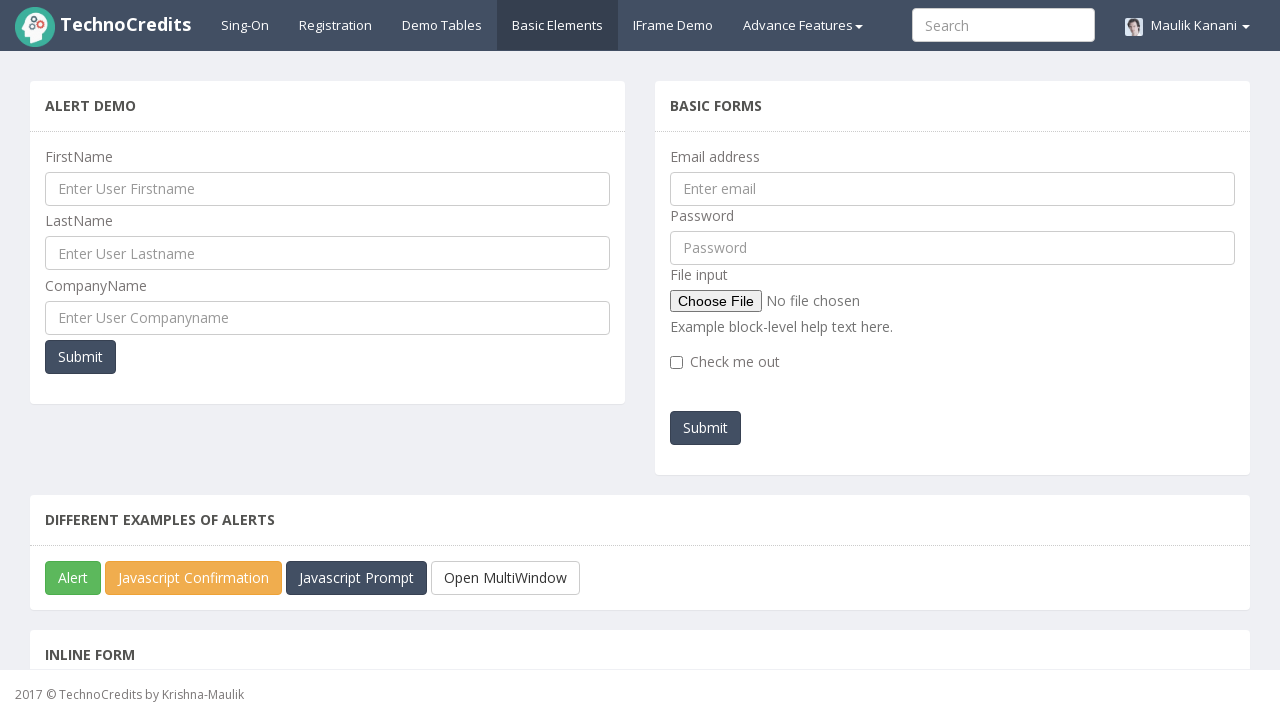

Filled first name field with 'Onkar' on //input[@id='UserFirstName']
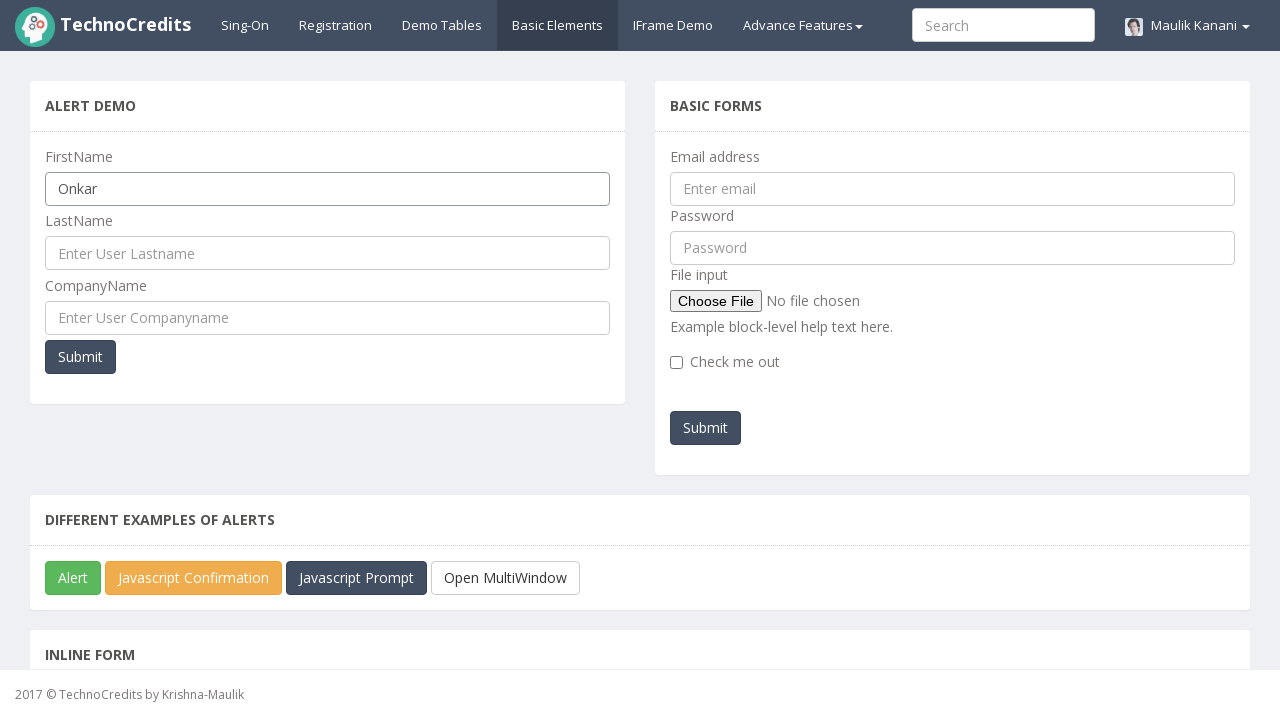

Filled last name field with 'Patil' on //input[@id='UserLastName']
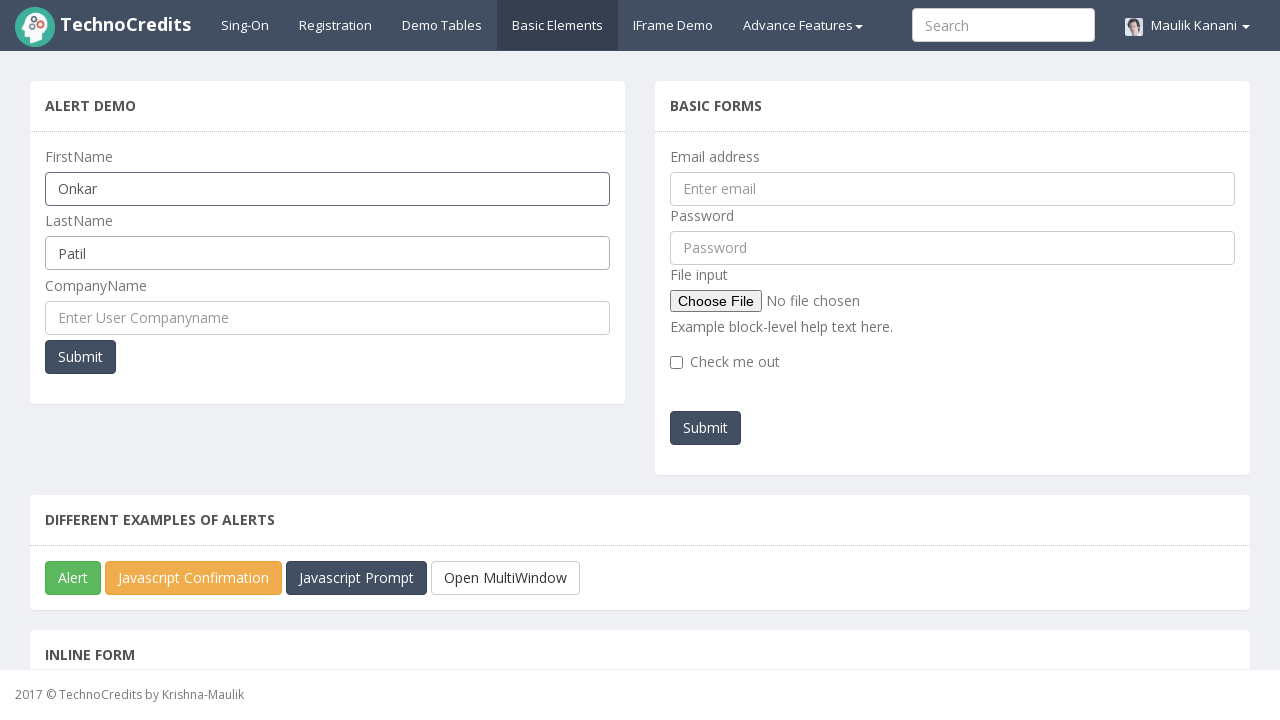

Filled company name field with 'Dassault Systems' on //input[@id='UserCompanyName']
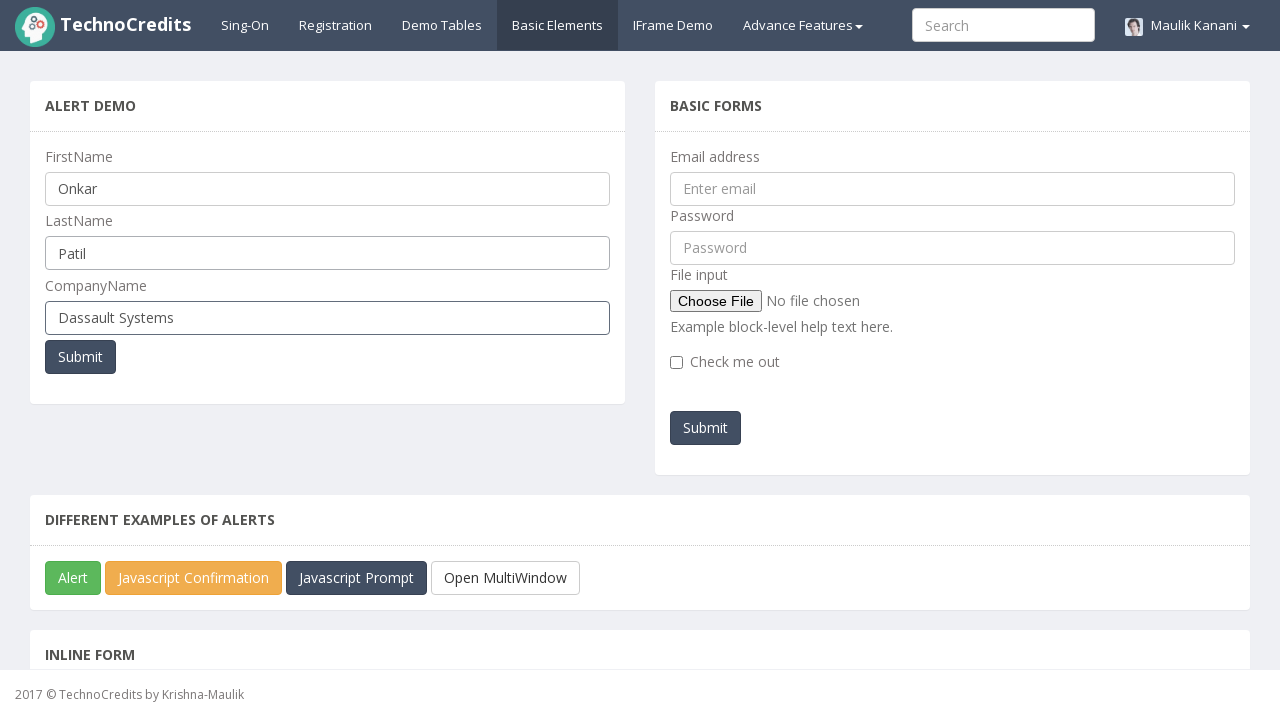

Clicked submit button to submit form at (80, 357) on (//div[@name='secondSegment']//button[@type='submit'])[1]
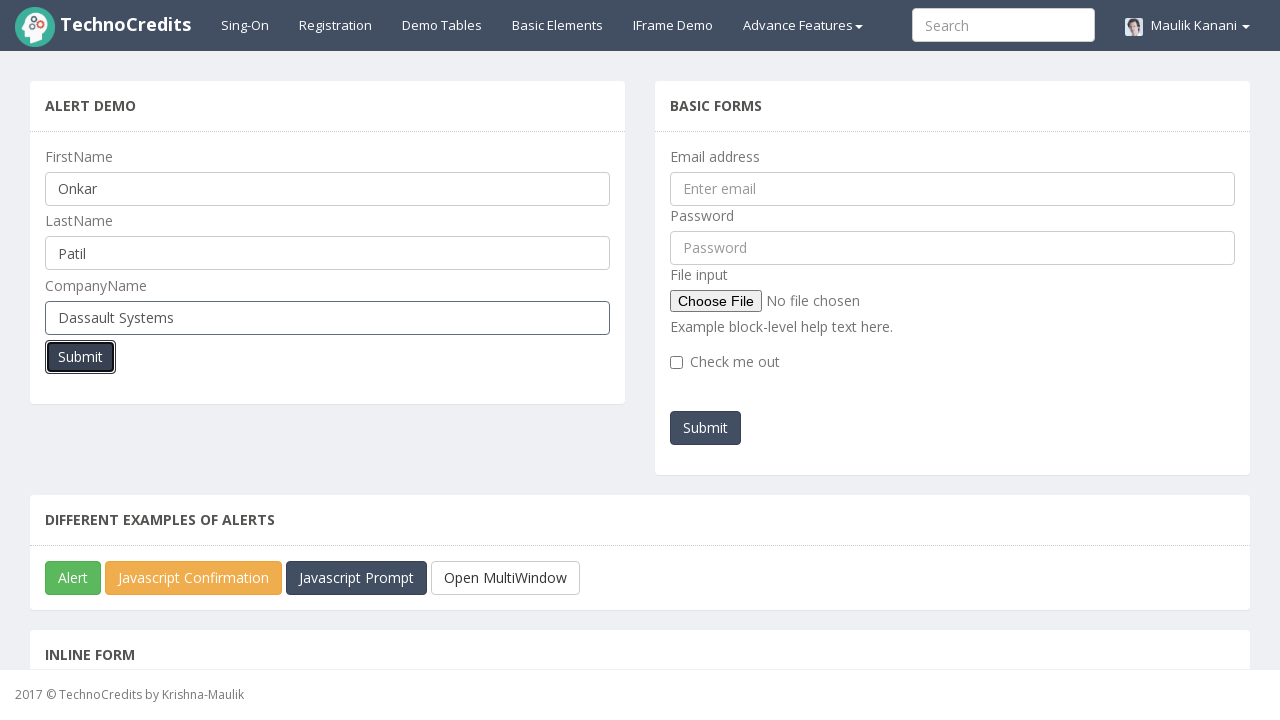

Alert dialog accepted and form submission verified
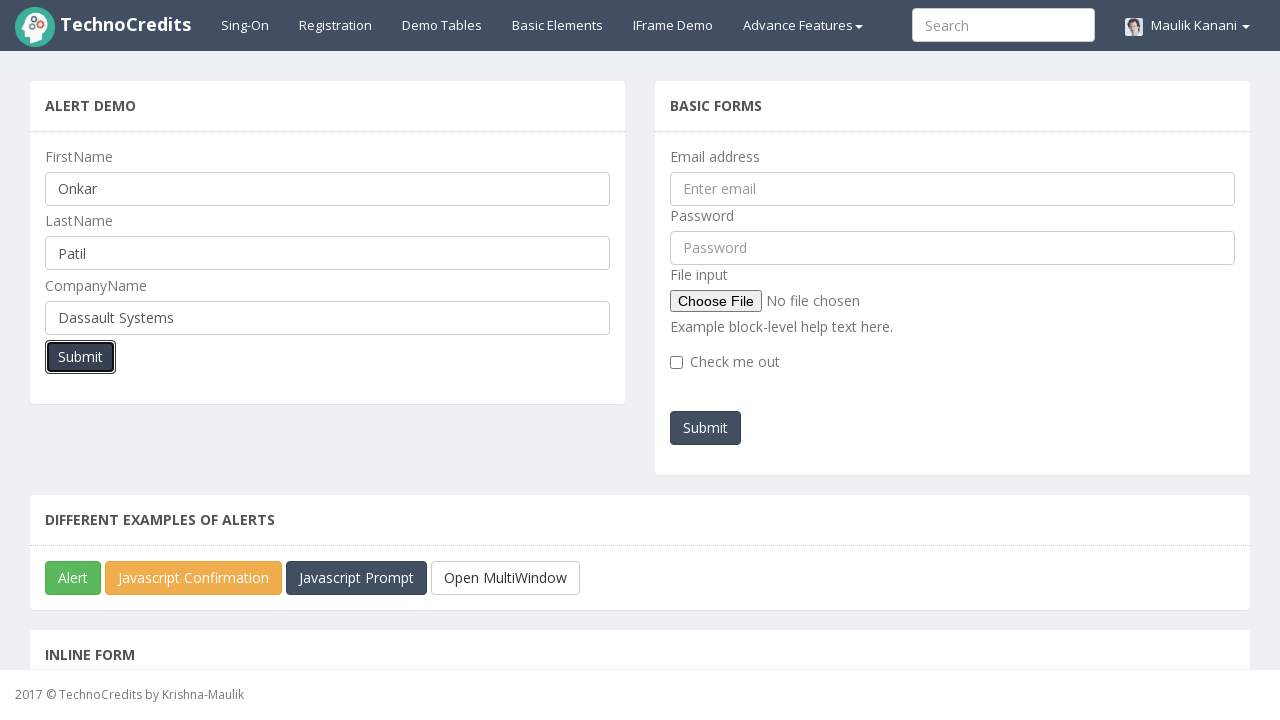

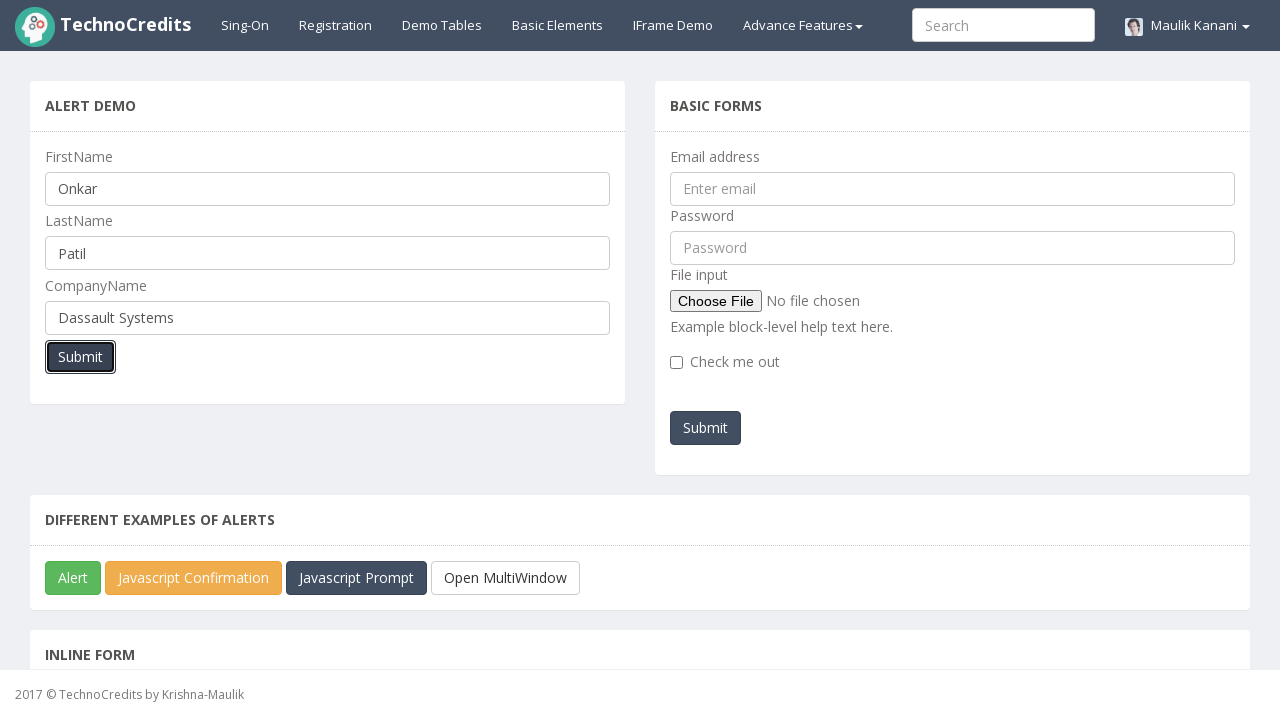